Tests a Selenium practice form by filling in first name, last name, selecting gender and experience radio buttons, entering a date, selecting profession and tools checkboxes, choosing from dropdowns, and submitting the form.

Starting URL: https://www.techlistic.com/p/selenium-practice-form.html

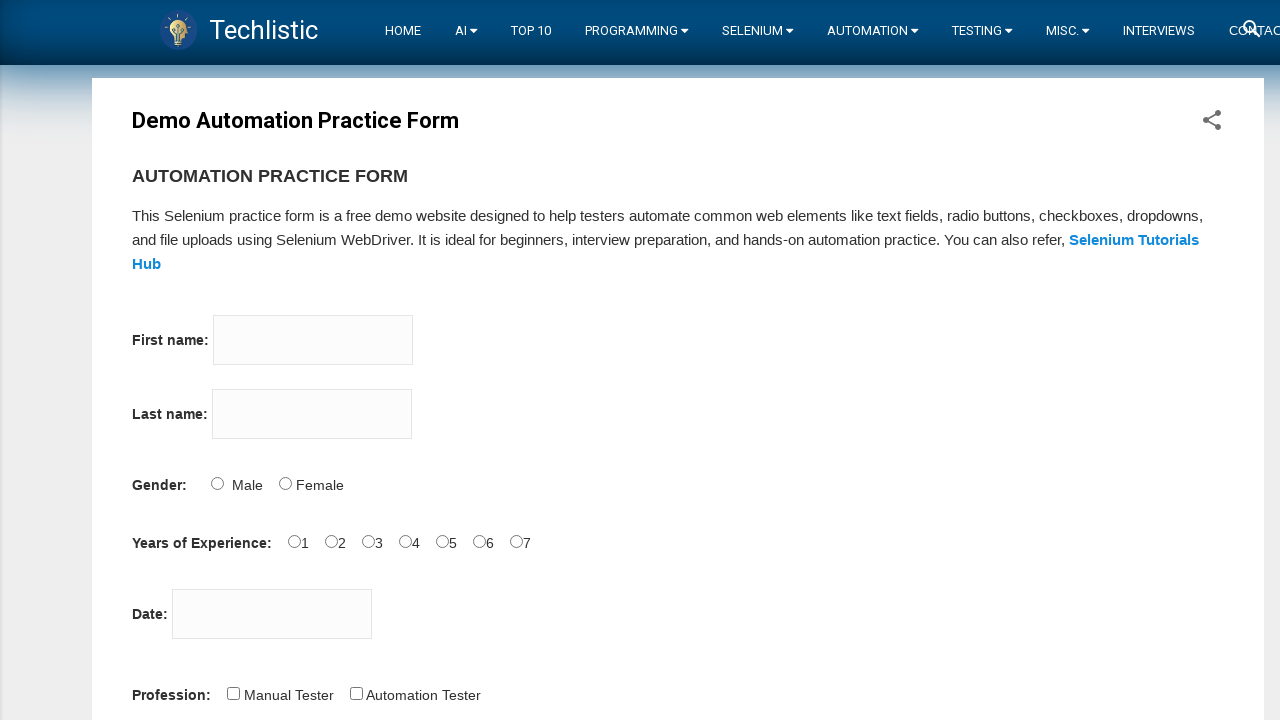

Filled first name field with 'Jyotirmay' on input[name='firstname']
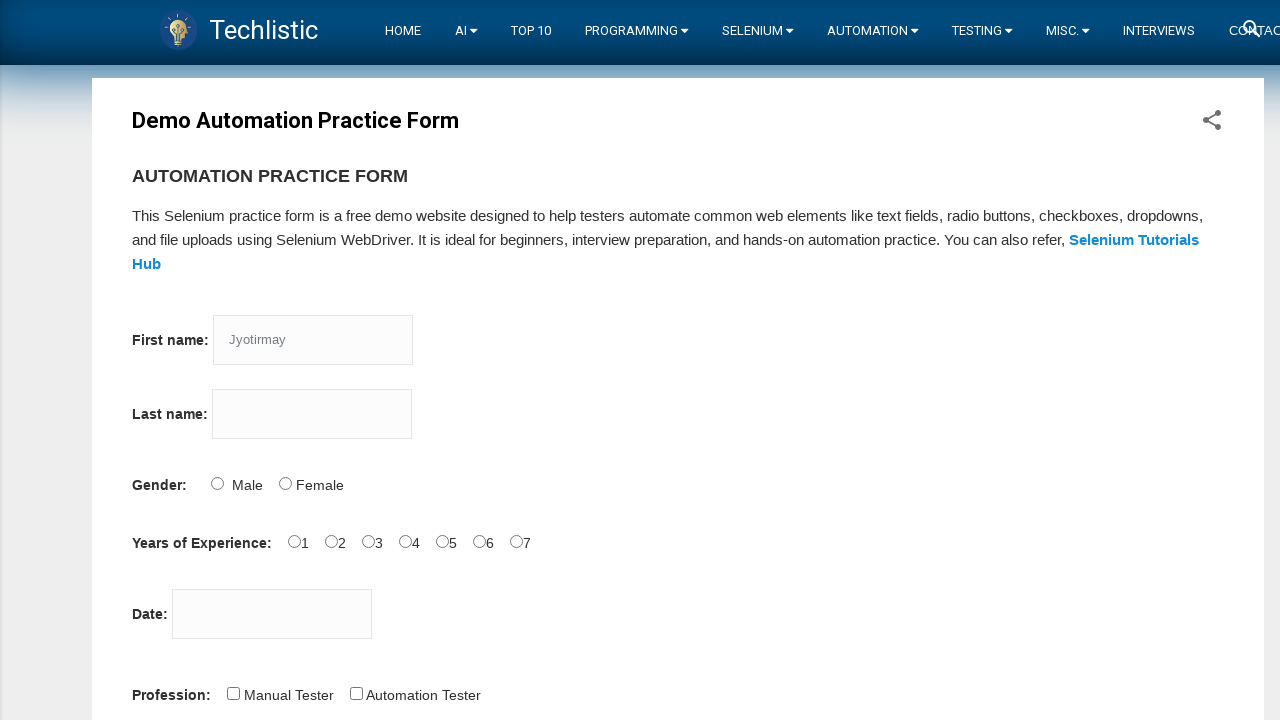

Filled last name field with 'Panja' on input[name='lastname']
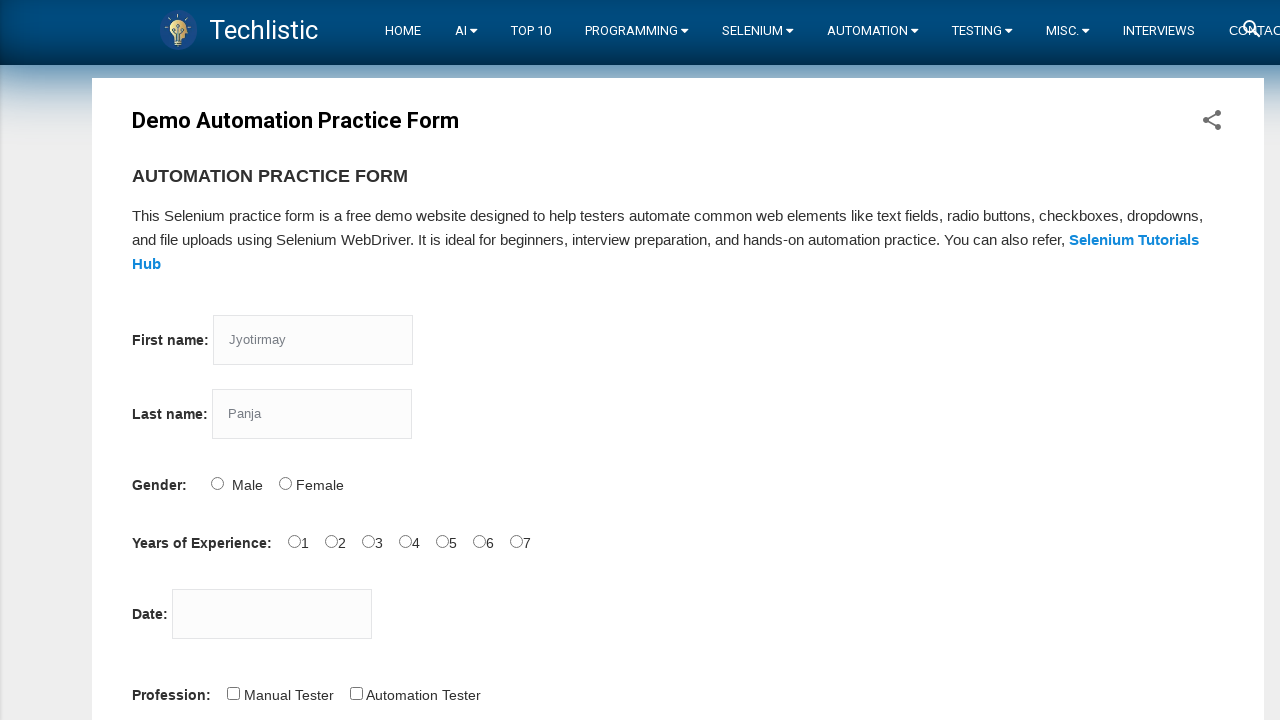

Selected Male gender radio button at (217, 483) on input#sex-0
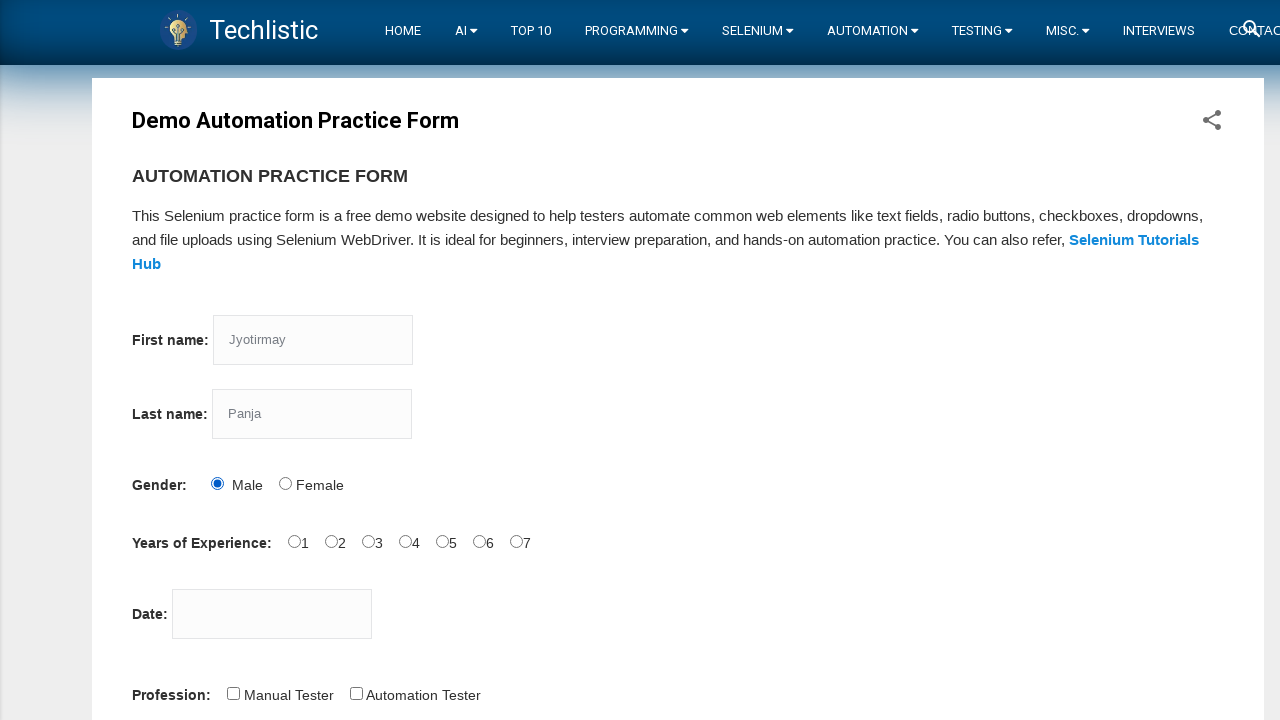

Selected experience radio button at (294, 541) on input#exp-0
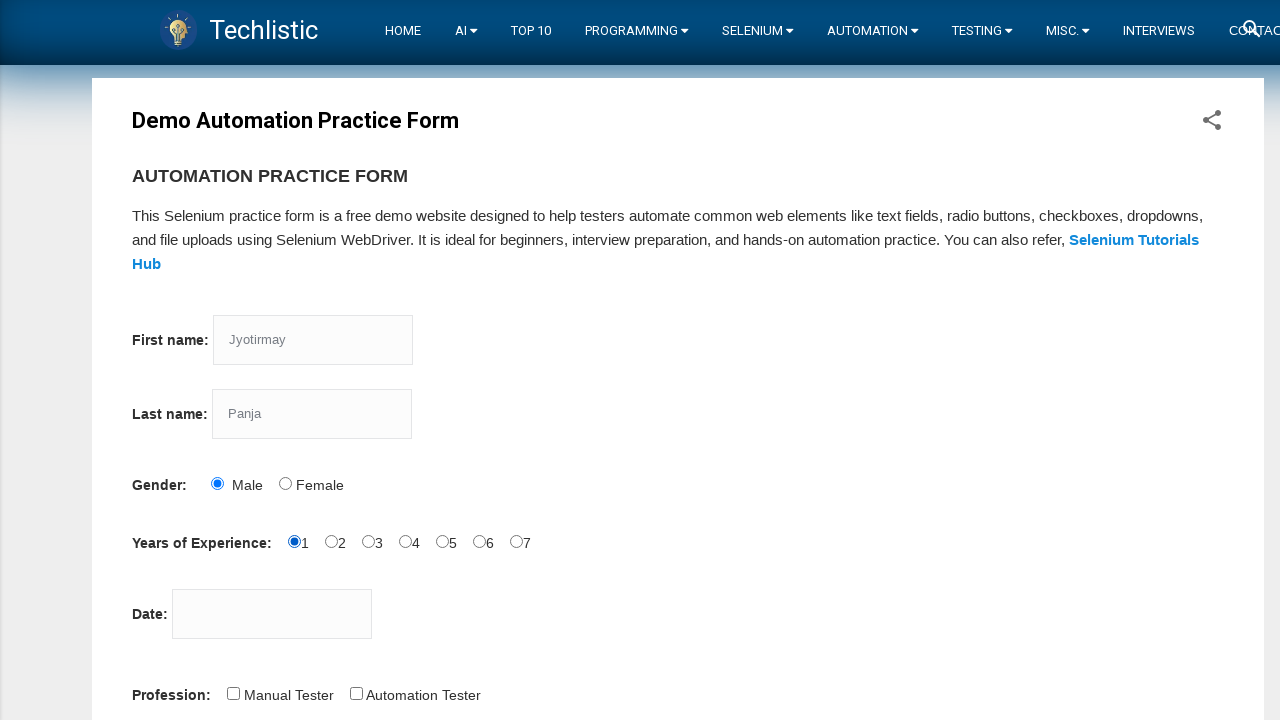

Filled date picker with '18-08-2025' on input#datepicker
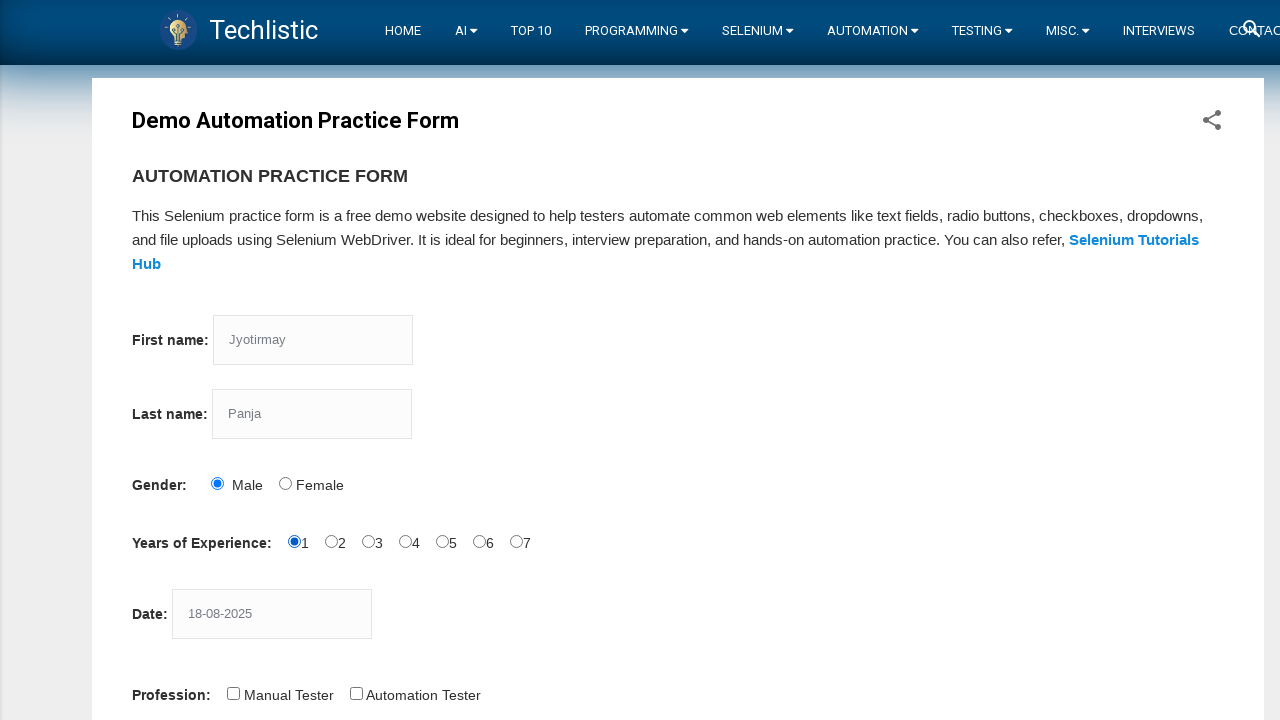

Selected profession checkbox at (356, 693) on input#profession-1
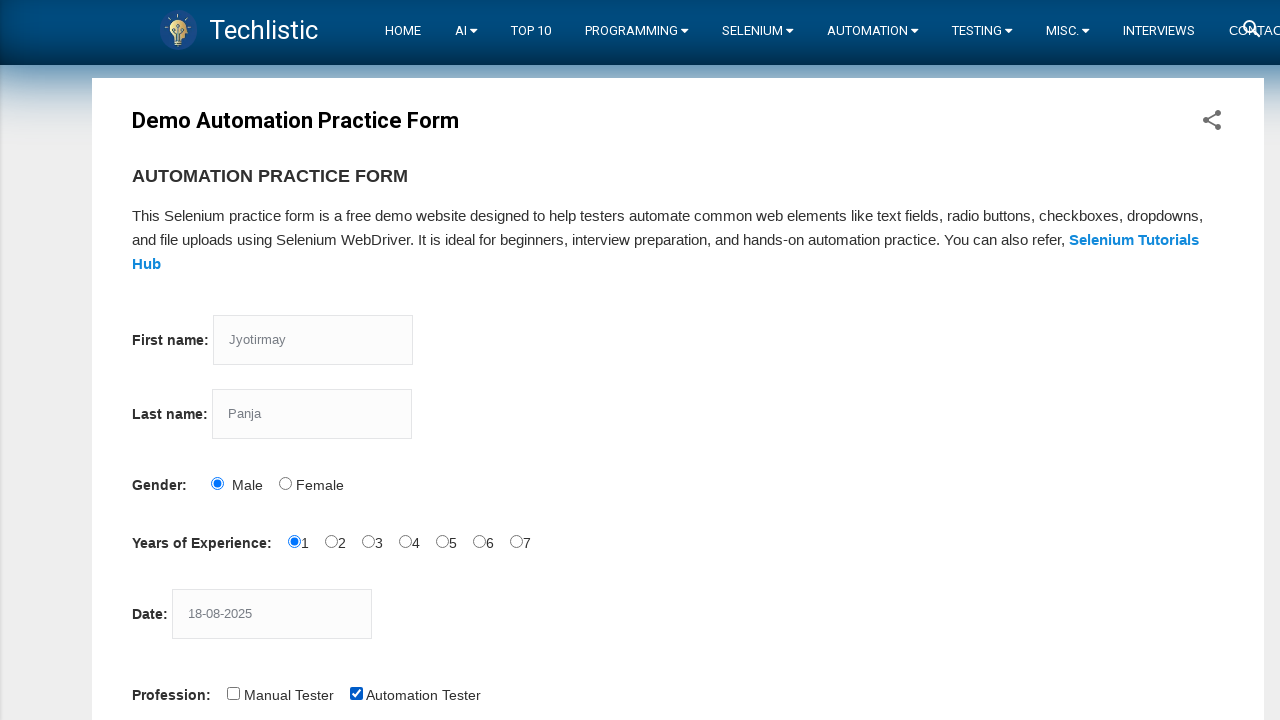

Selected tools checkbox at (446, 360) on input#tool-2
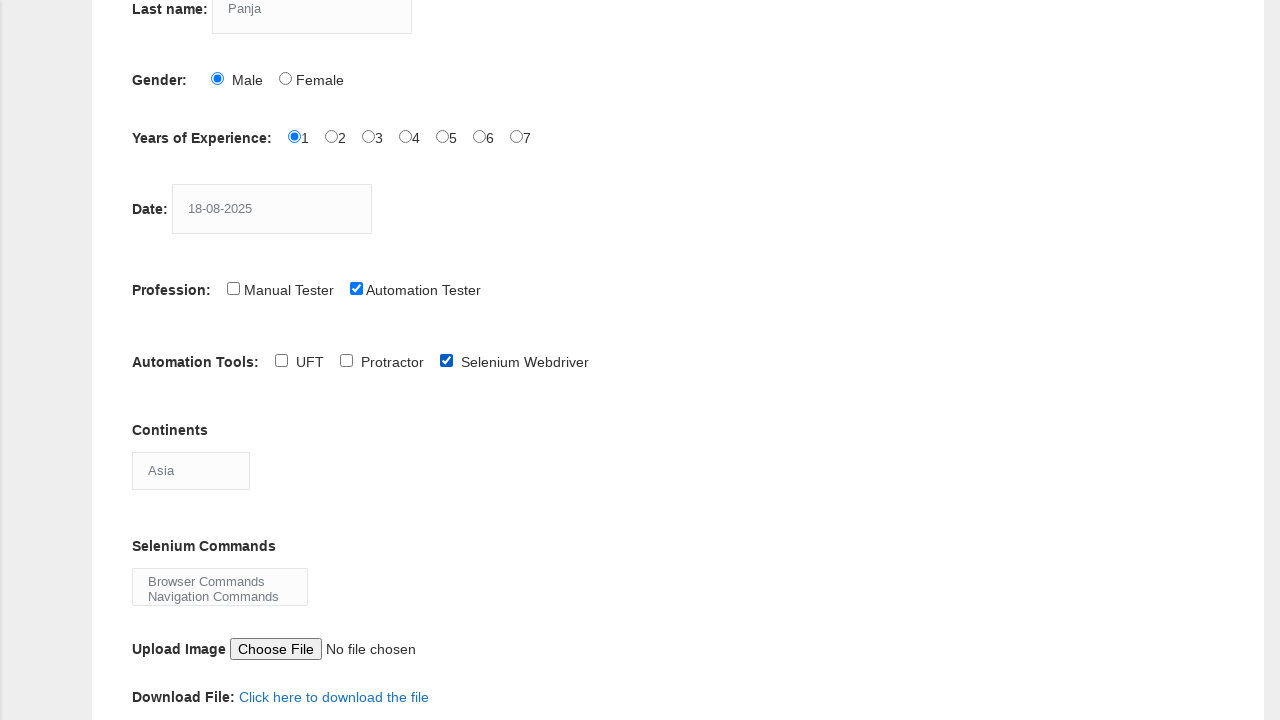

Clicked continents dropdown to open it at (191, 470) on select#continents
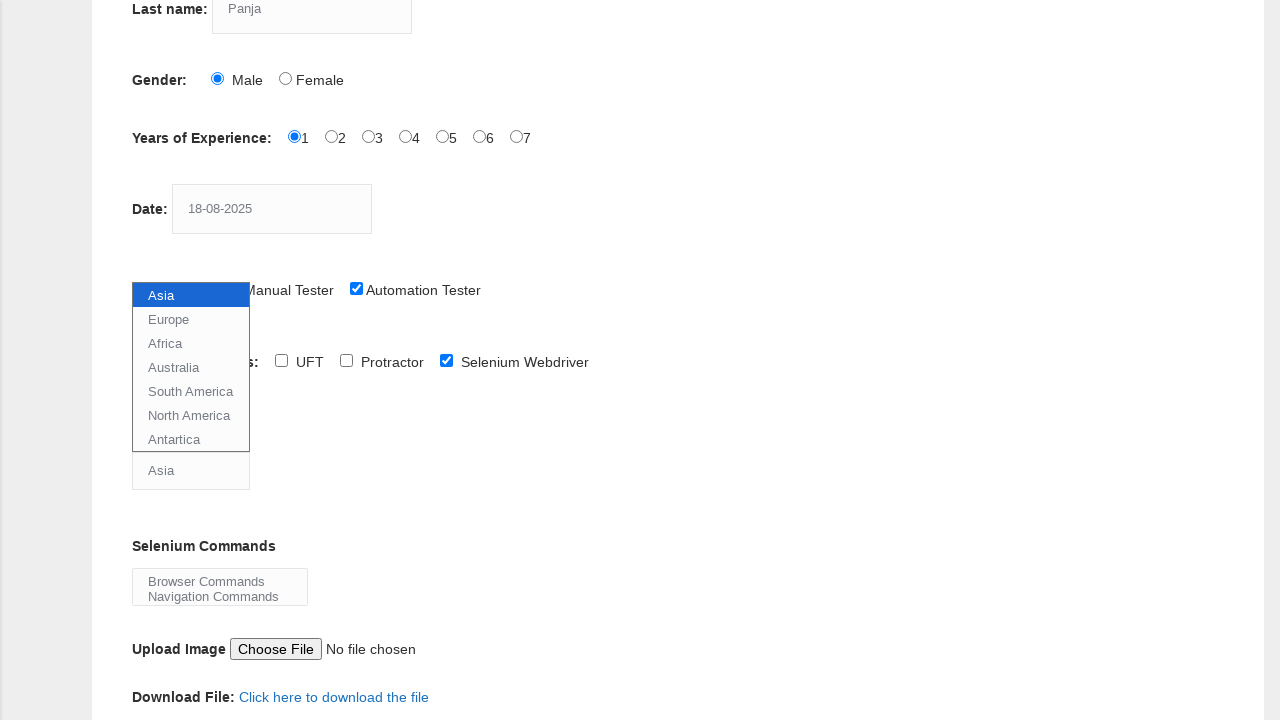

Selected 'Asia' from continents dropdown on select#continents
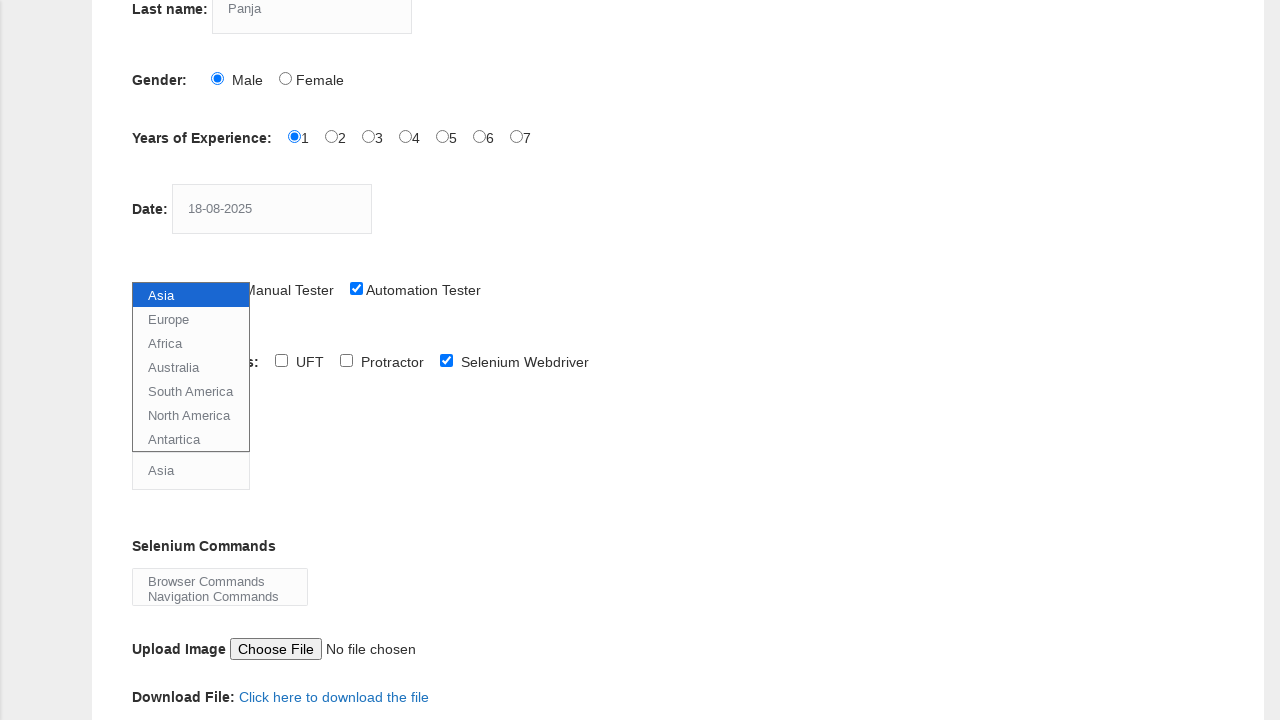

Clicked submit button to submit the form at (157, 360) on button#submit
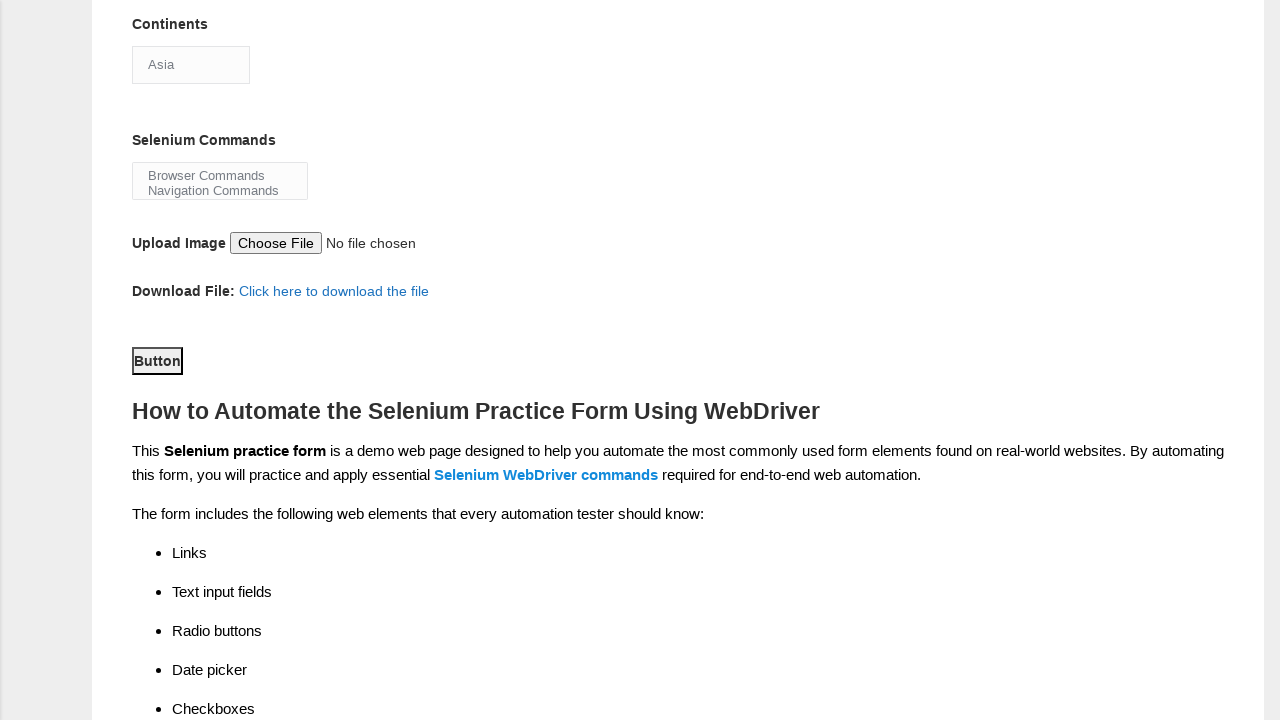

Waited 2 seconds for form submission to complete
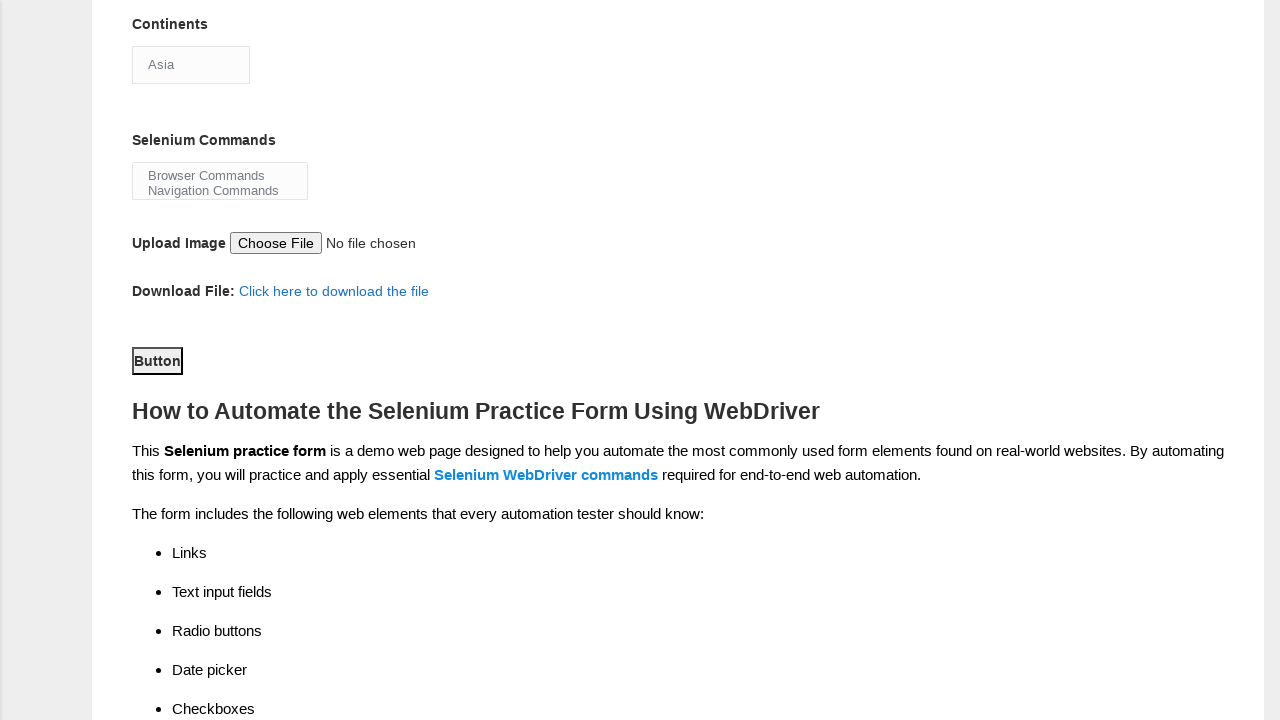

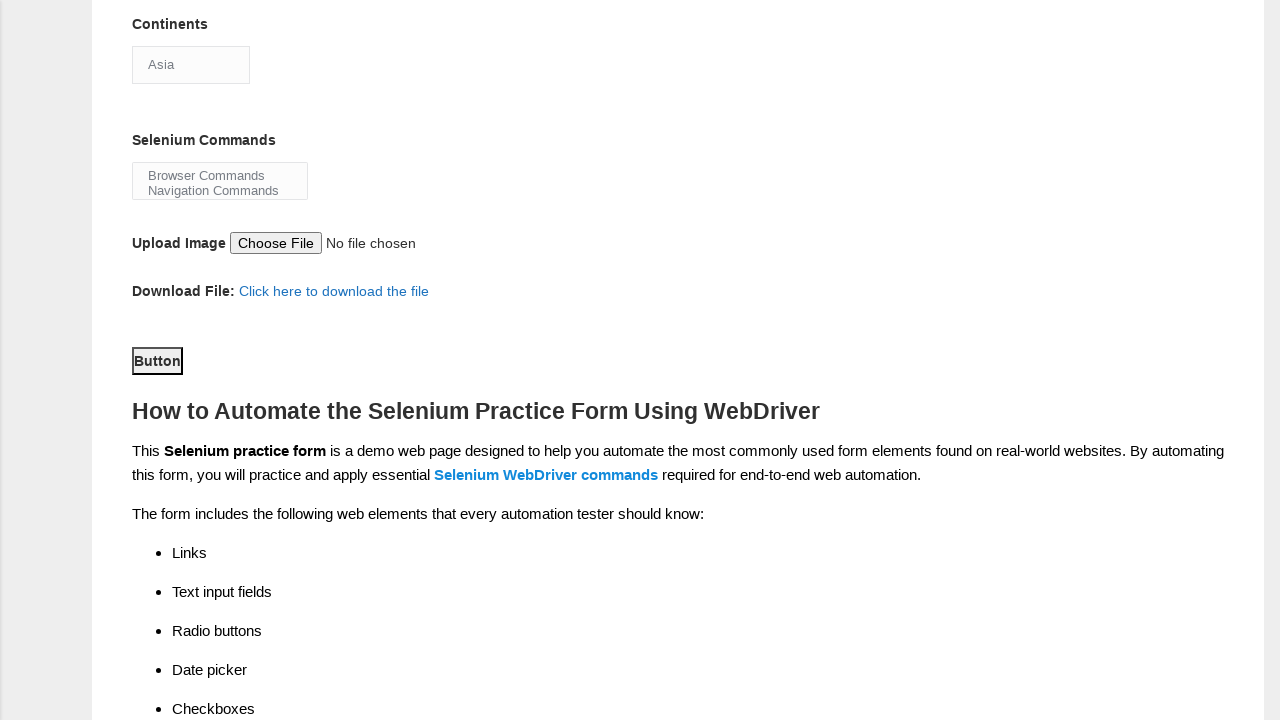